Tests page layout at different viewport sizes and verifies elements remain accessible

Starting URL: https://parabank.parasoft.com/parabank/index.htm

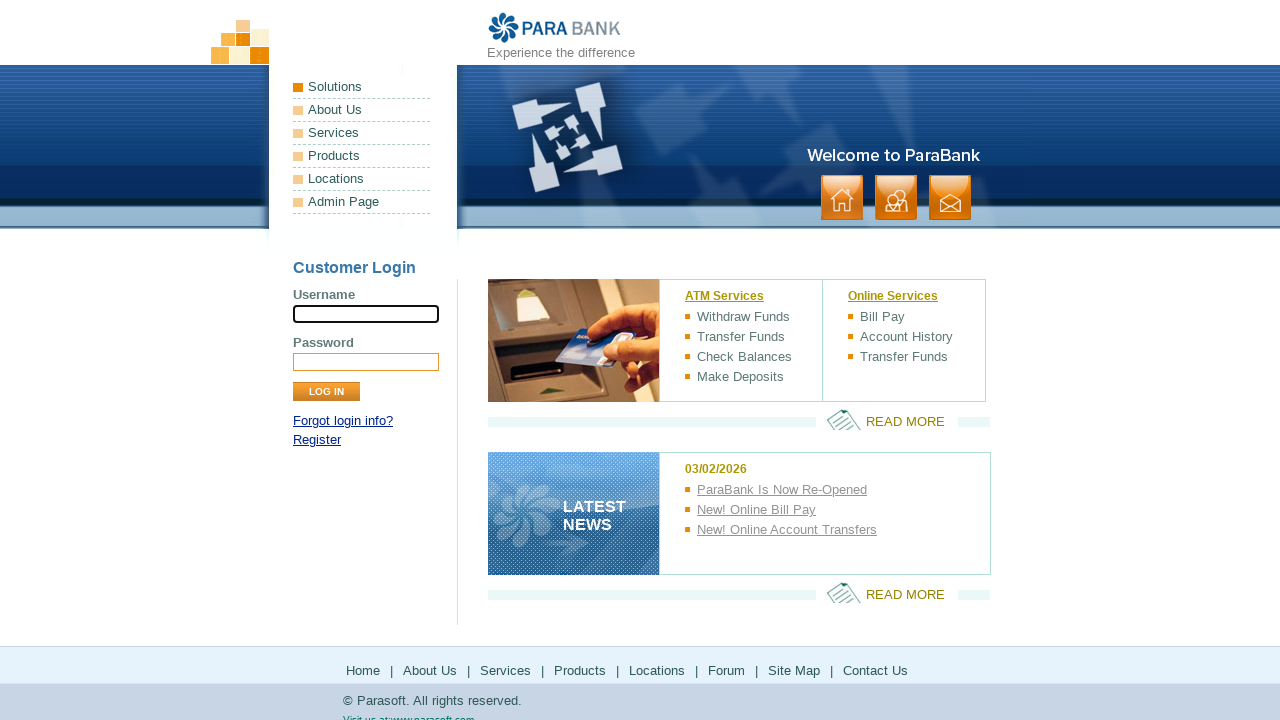

Left panel element loaded
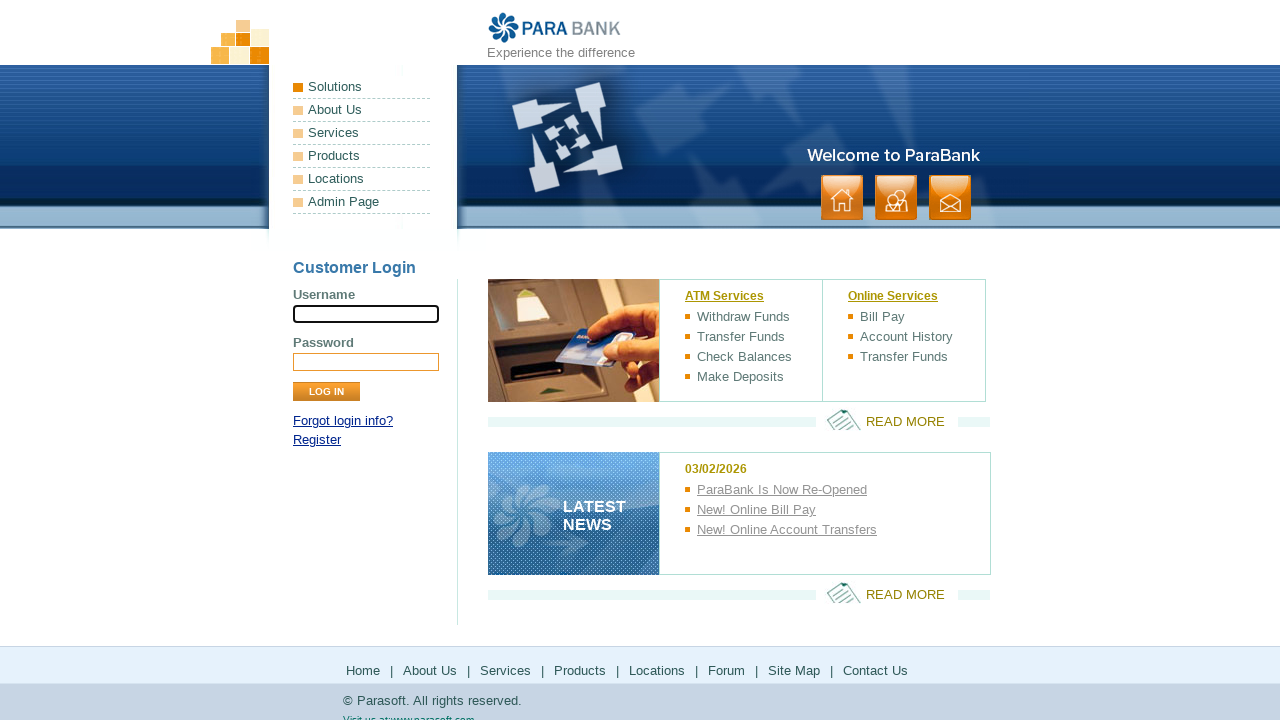

Right panel element loaded
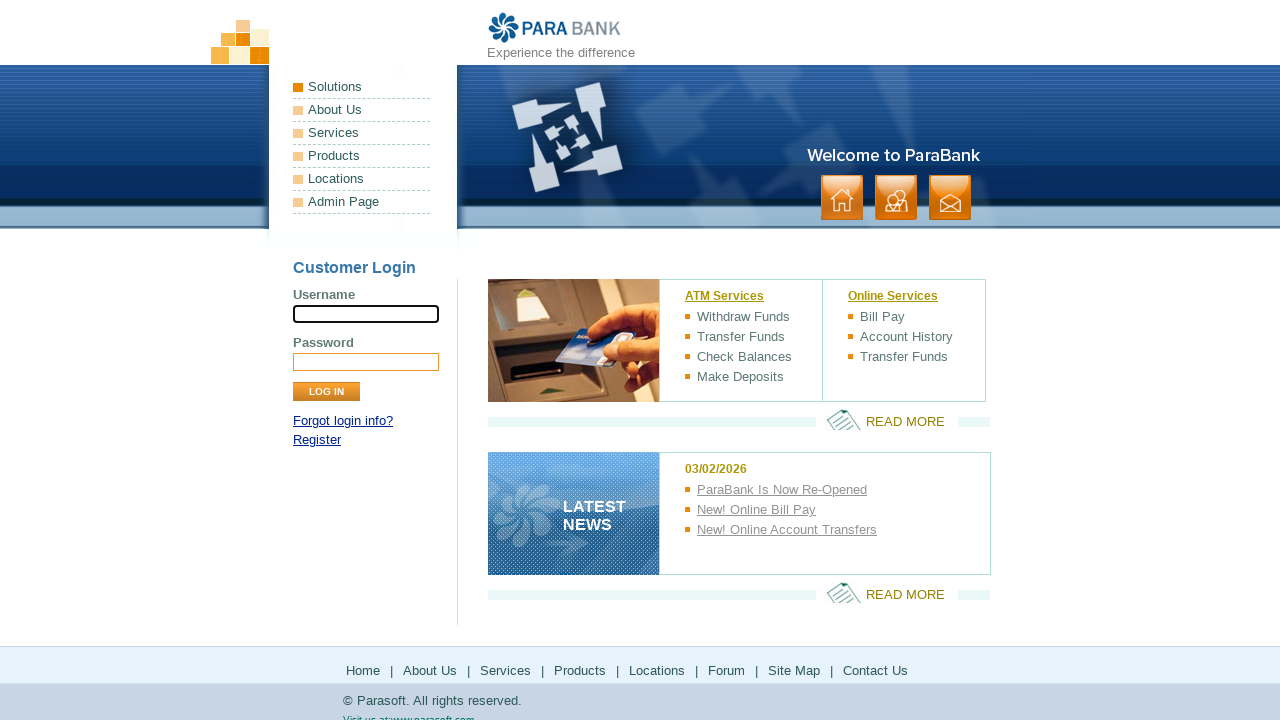

Set viewport to tablet size (768x1024)
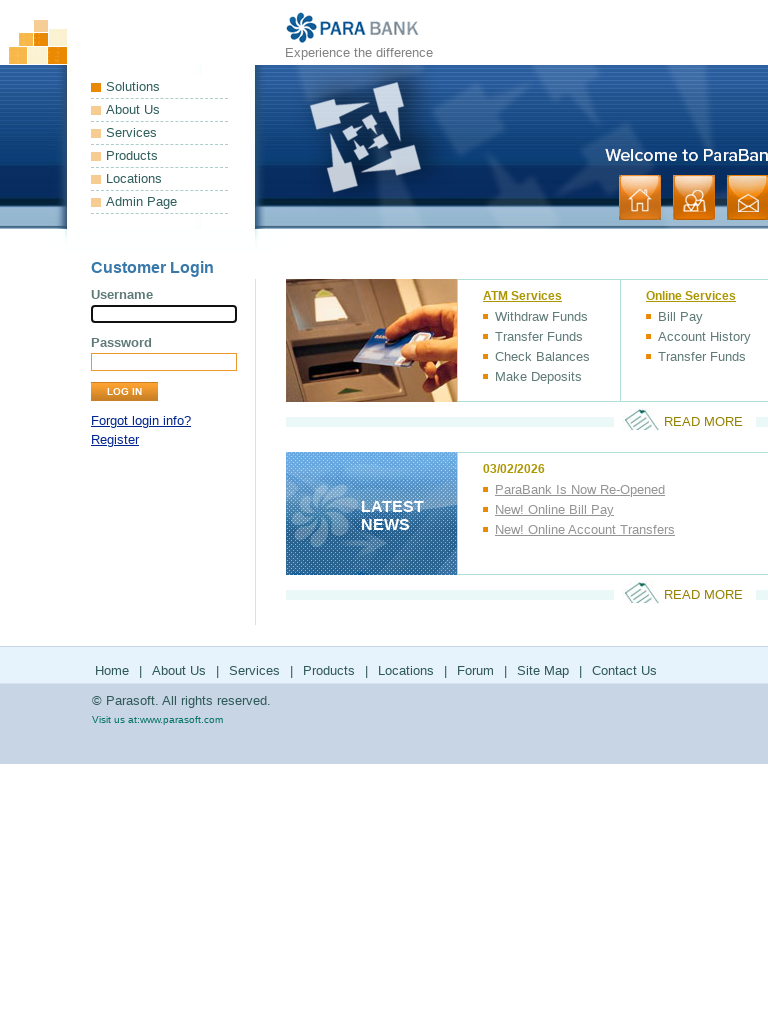

Username input field is accessible at tablet size
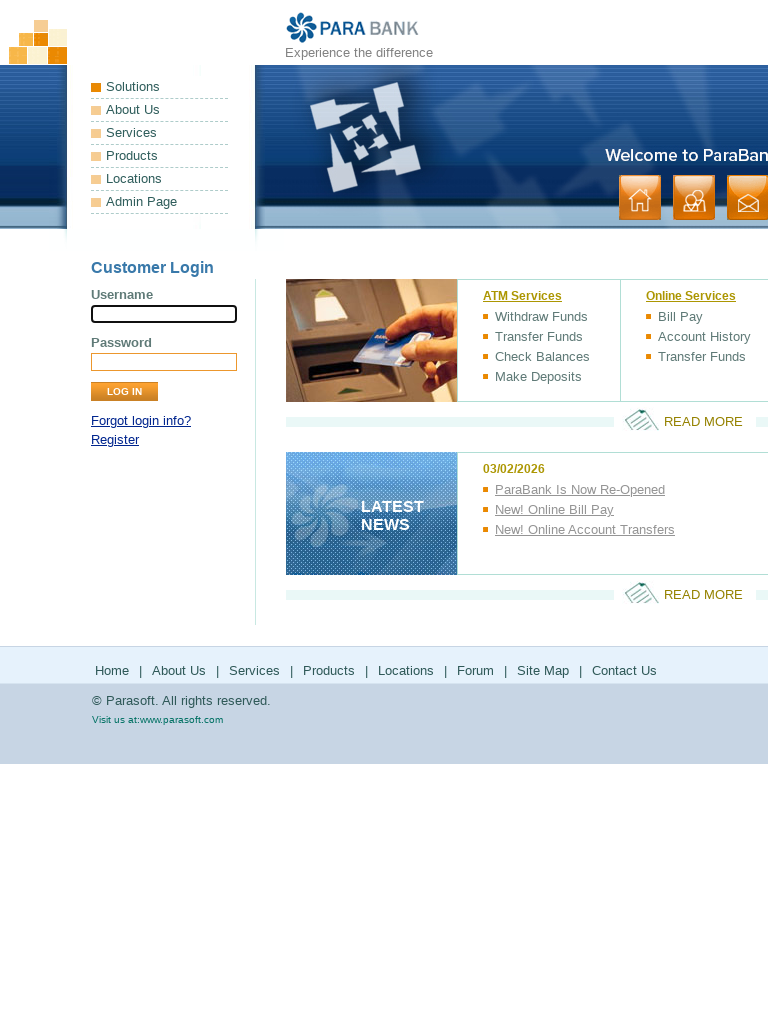

Register link is accessible at tablet size
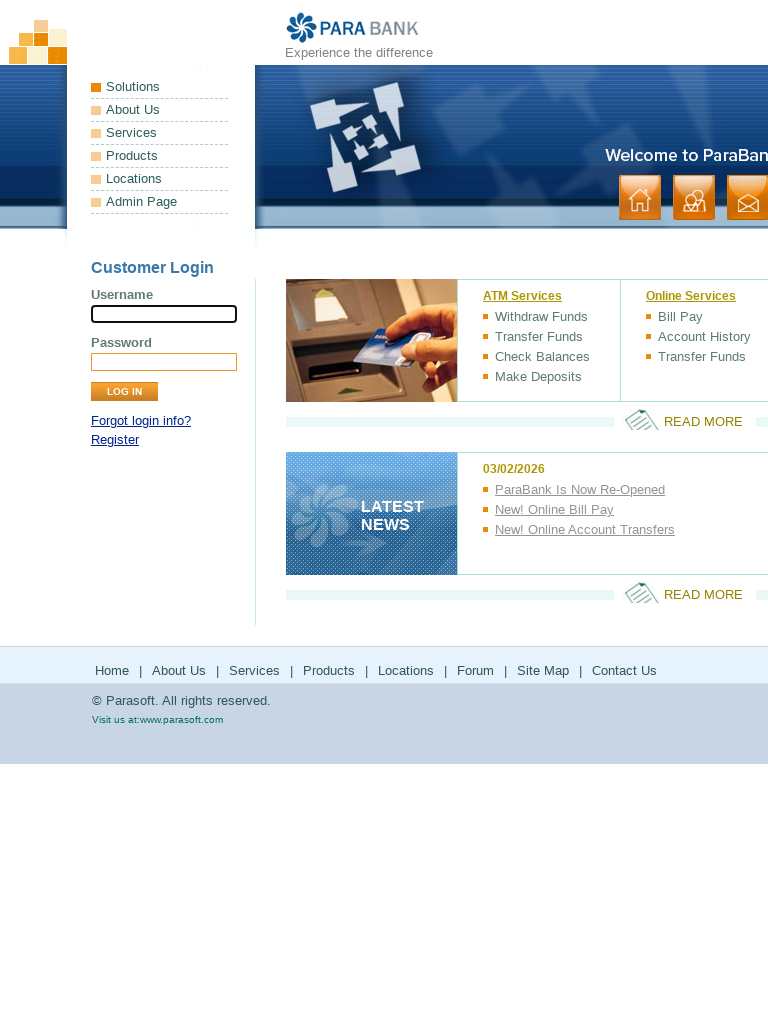

Reset viewport to desktop size (1920x1080)
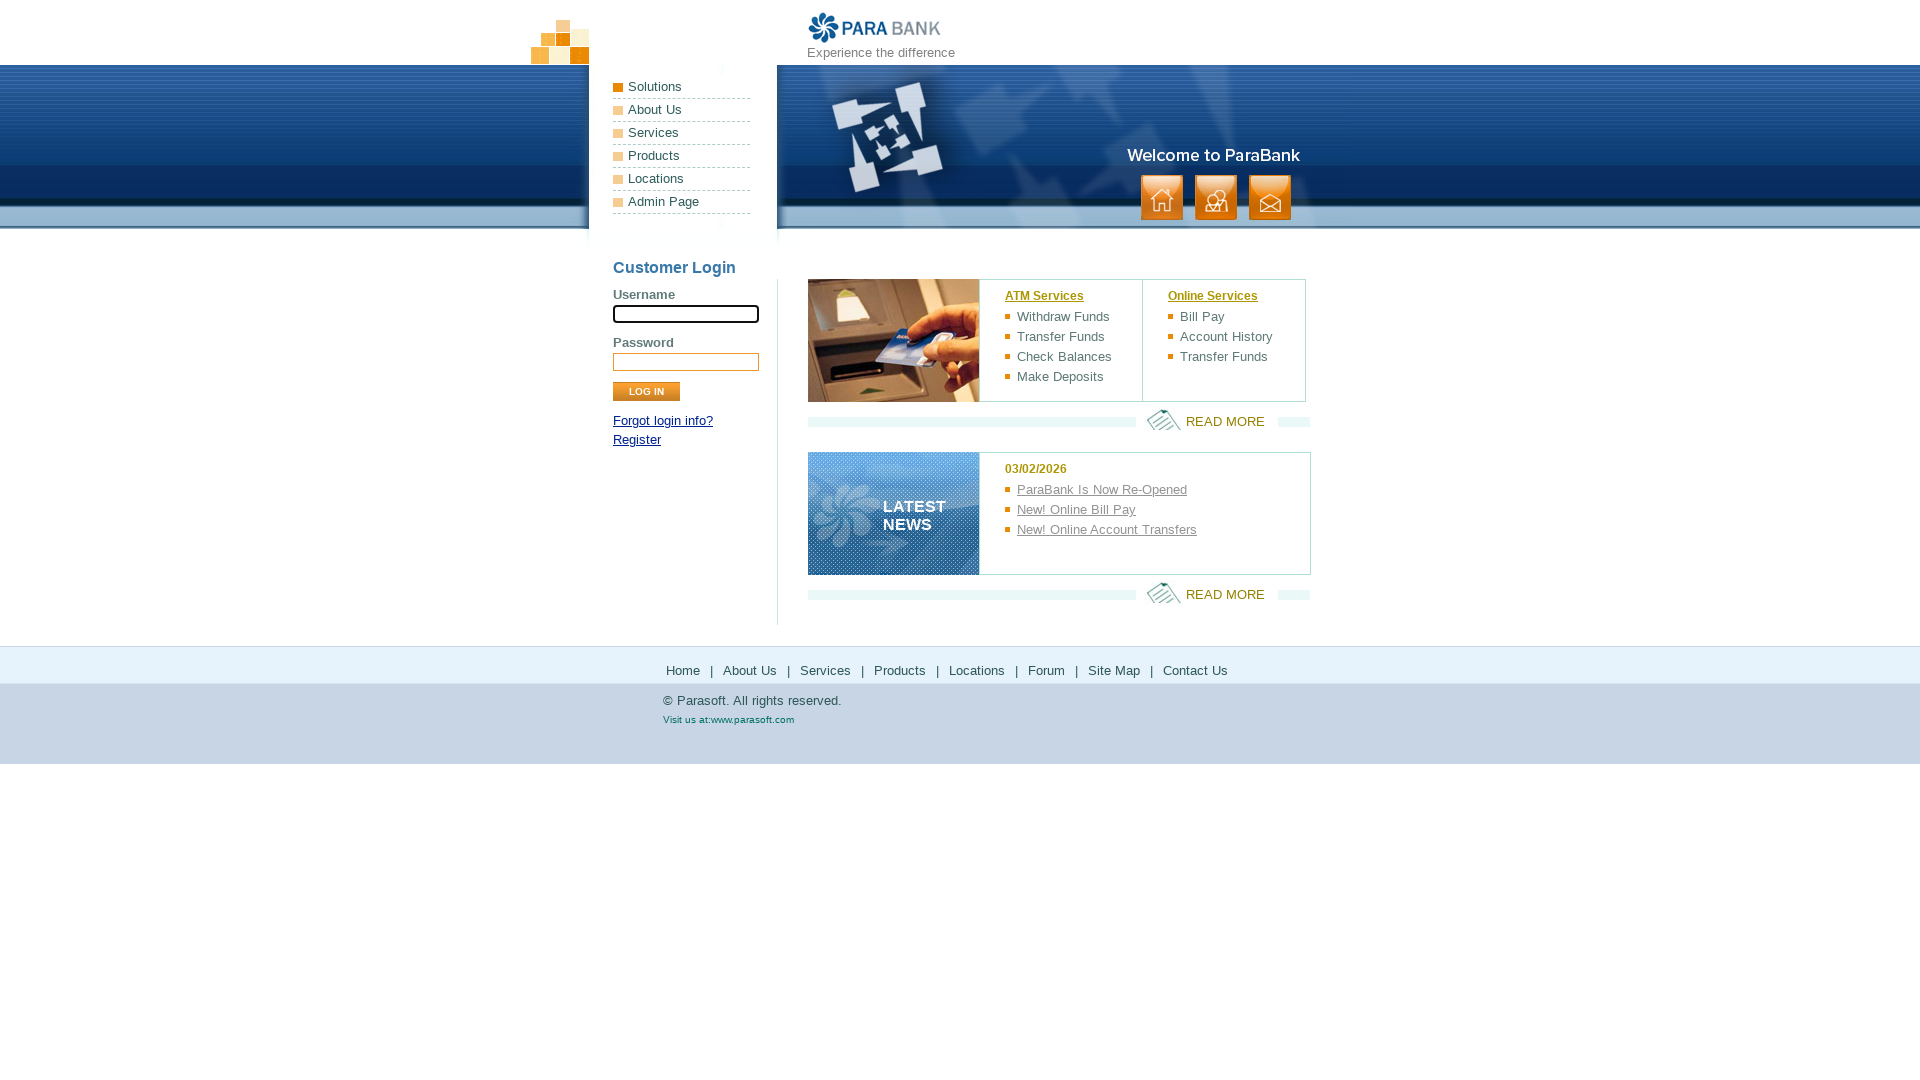

Scrolled to bottom of page
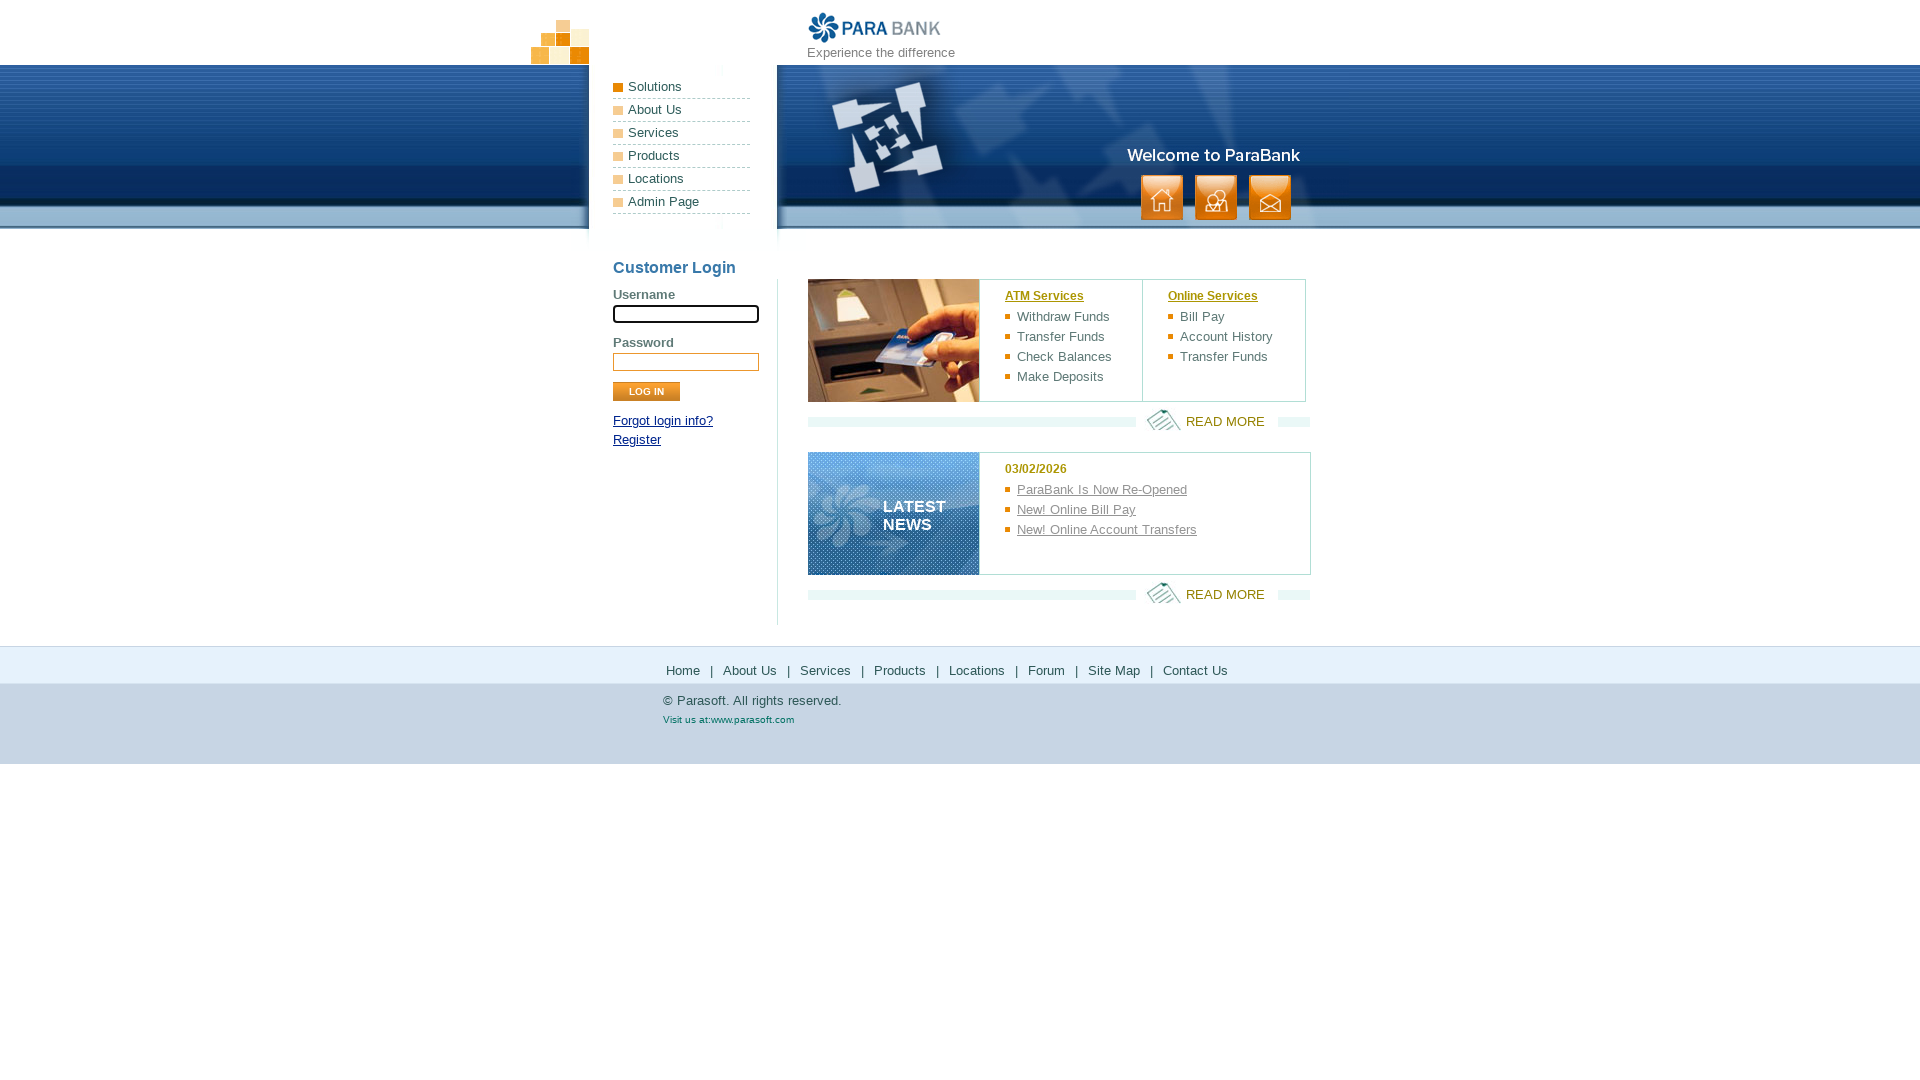

Scrolled back to top of page
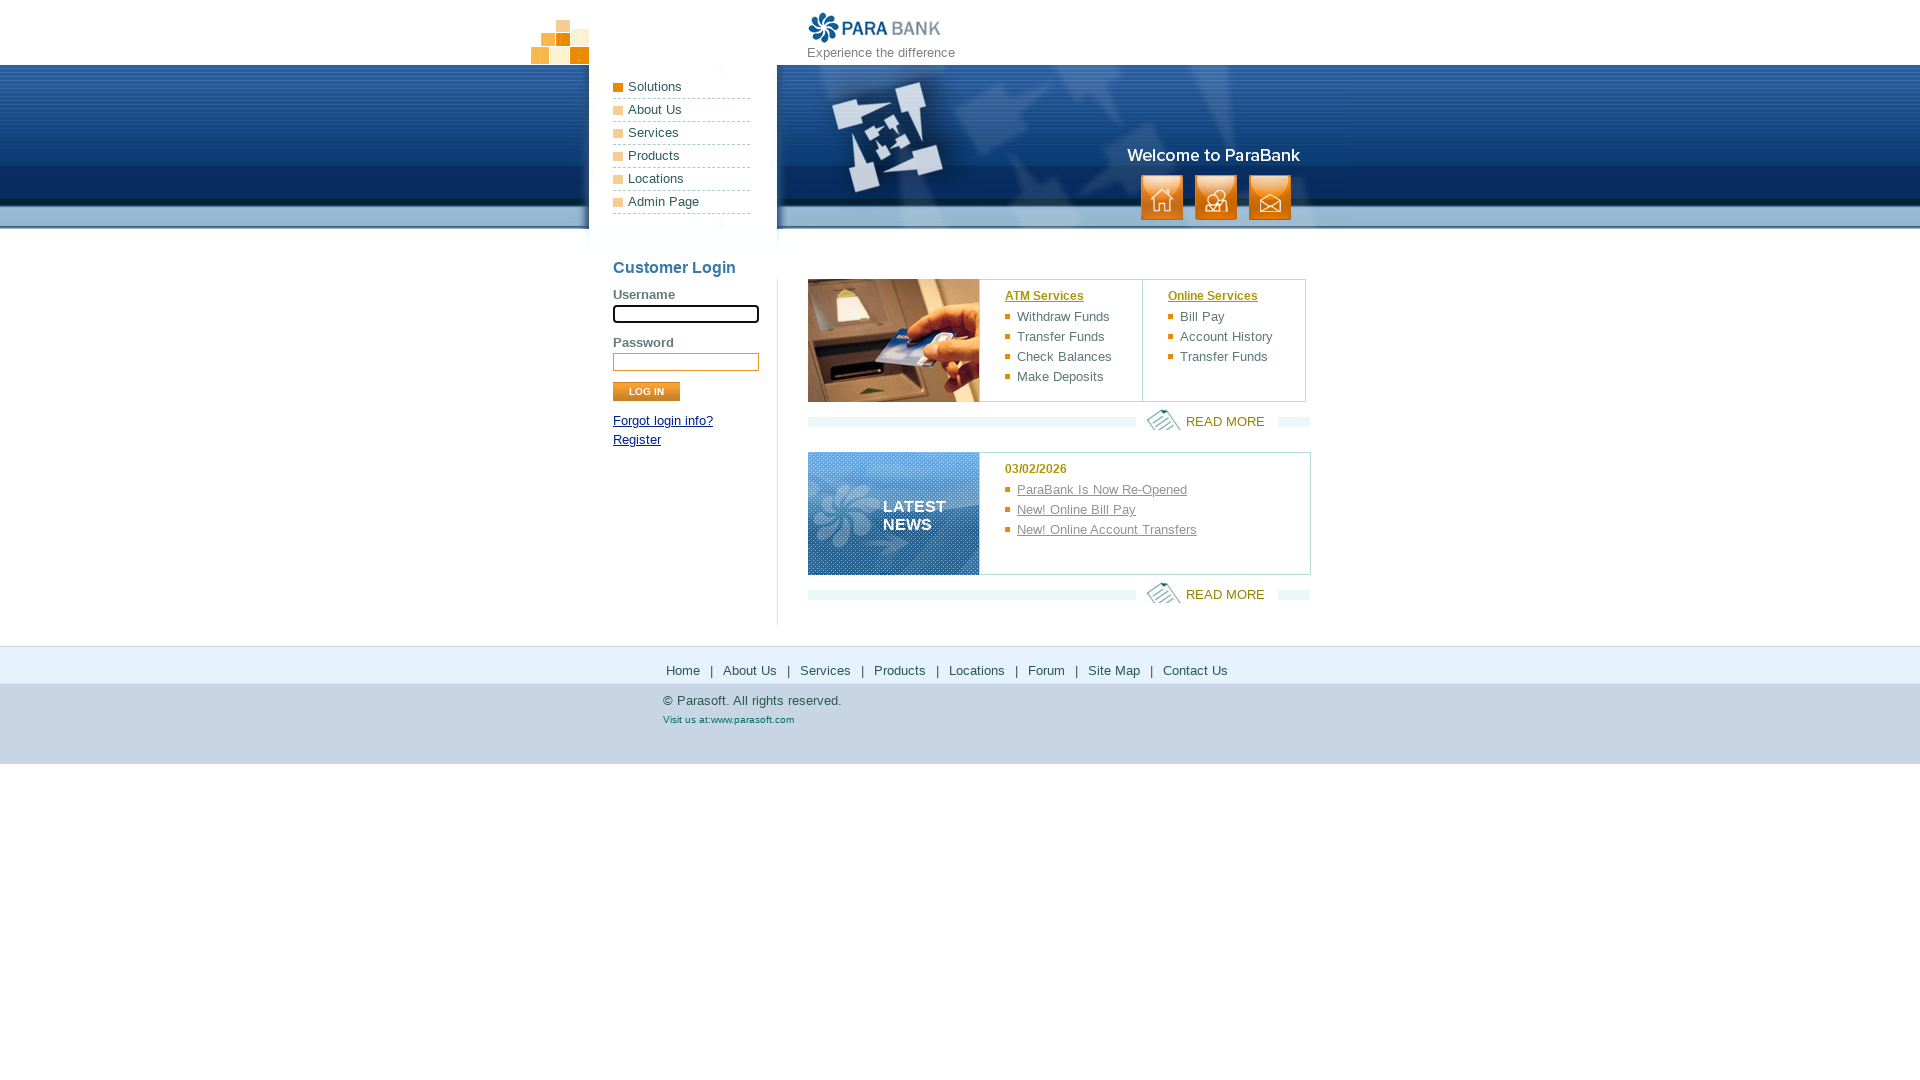

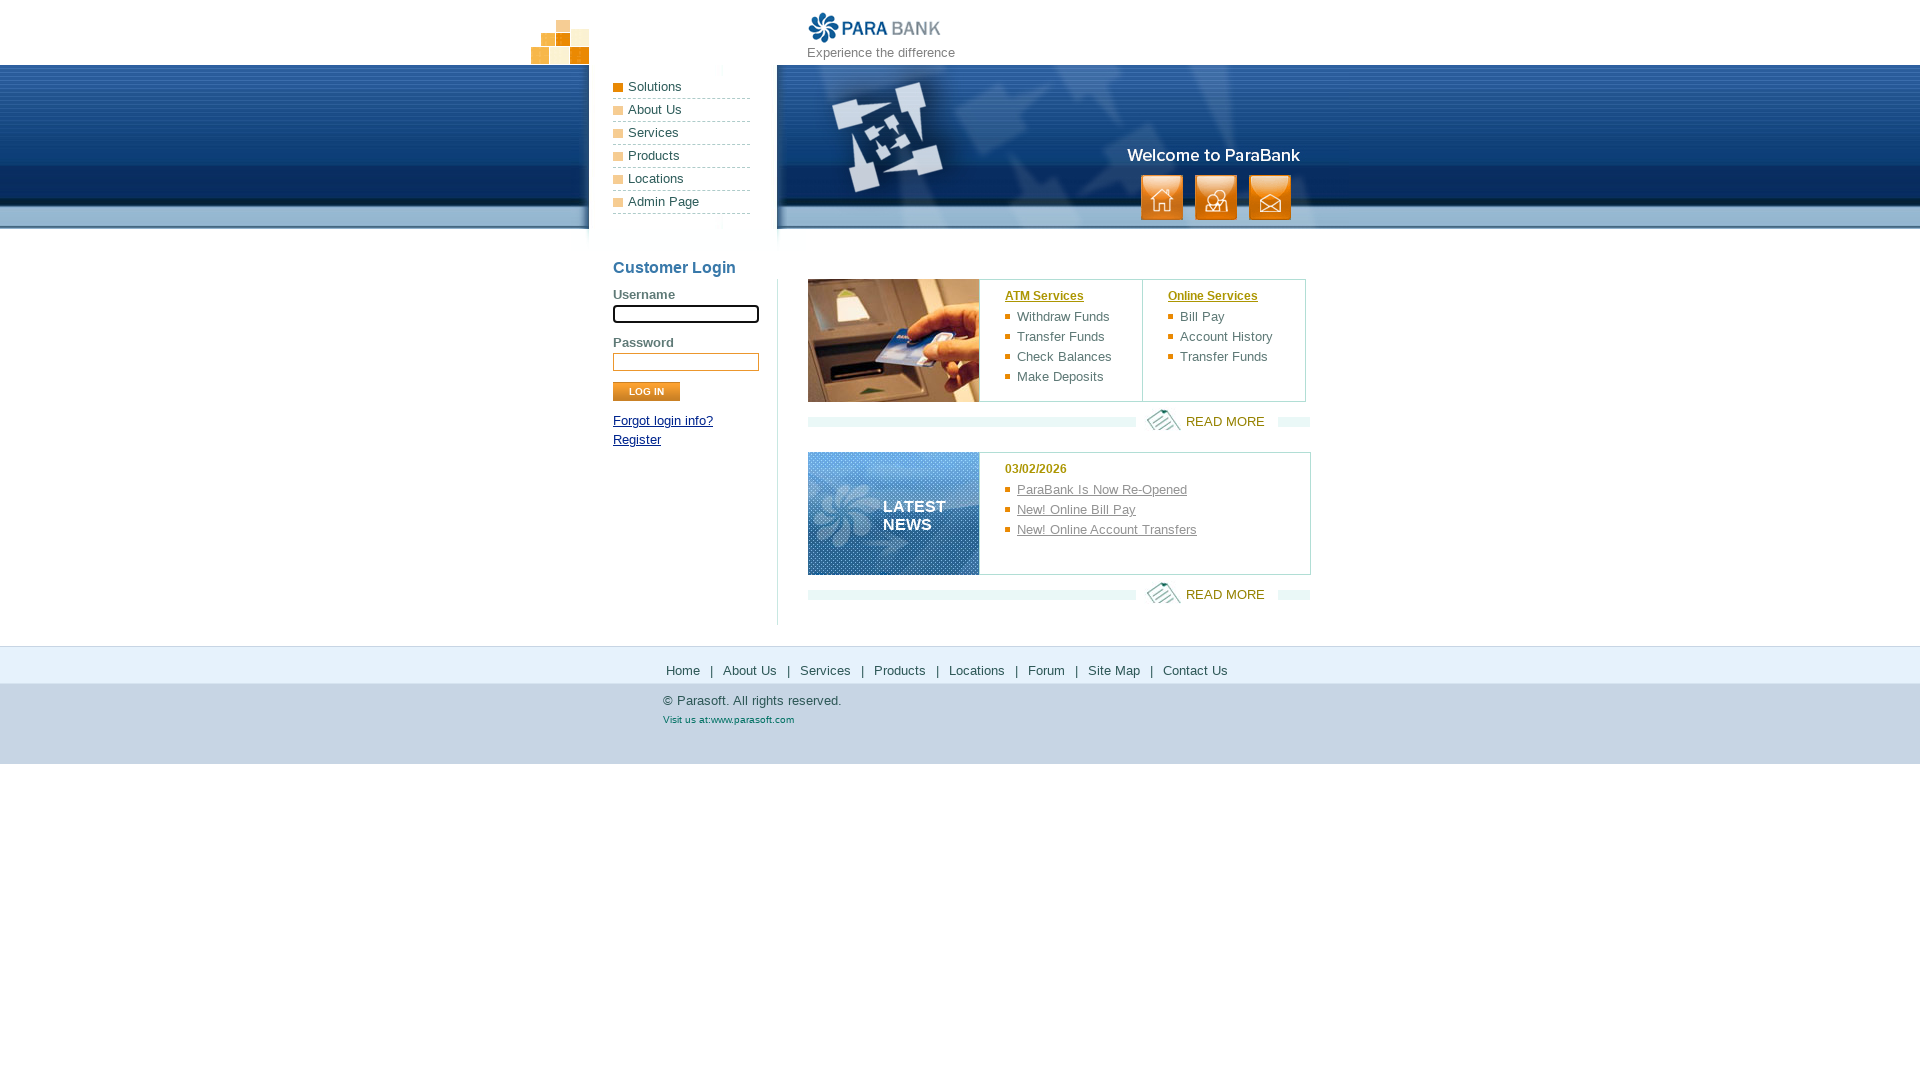